Navigates to an inputs page, clicks the Home link, and verifies the page title changes to "Practice"

Starting URL: https://practice.cydeo.com/inputs

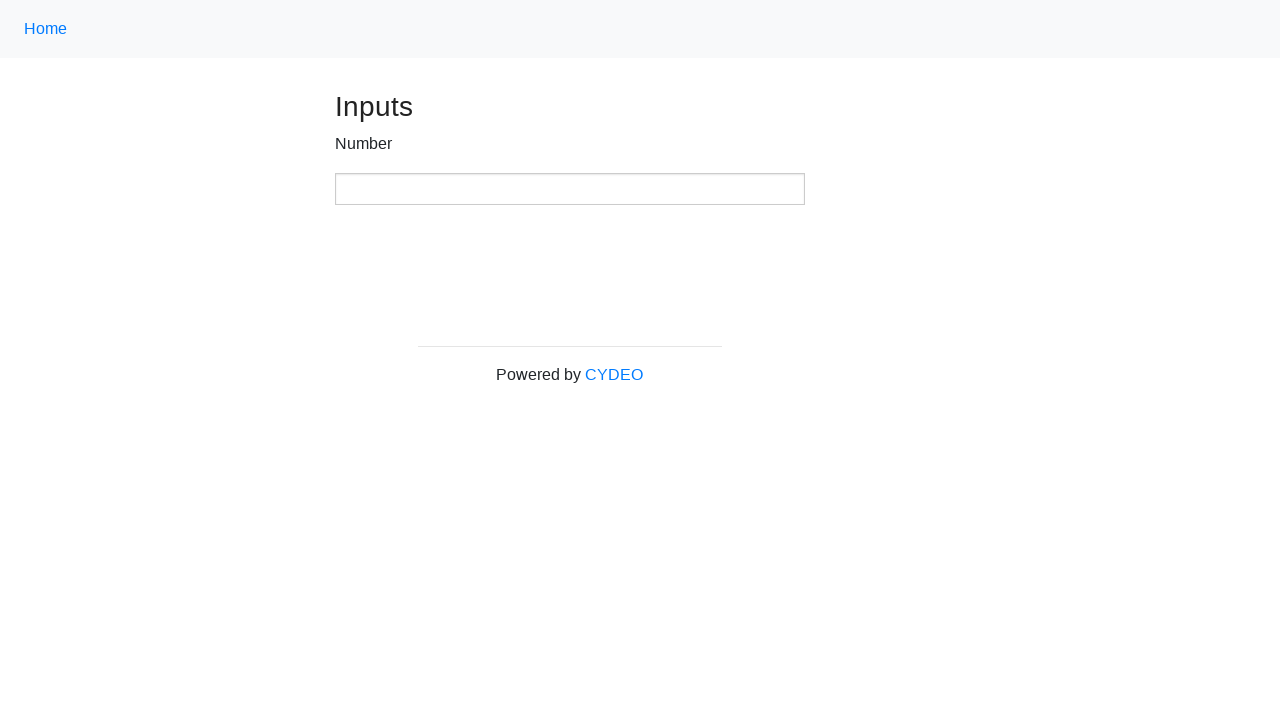

Clicked the Home link using XPATH selector at (46, 29) on xpath=//a[text()='Home']
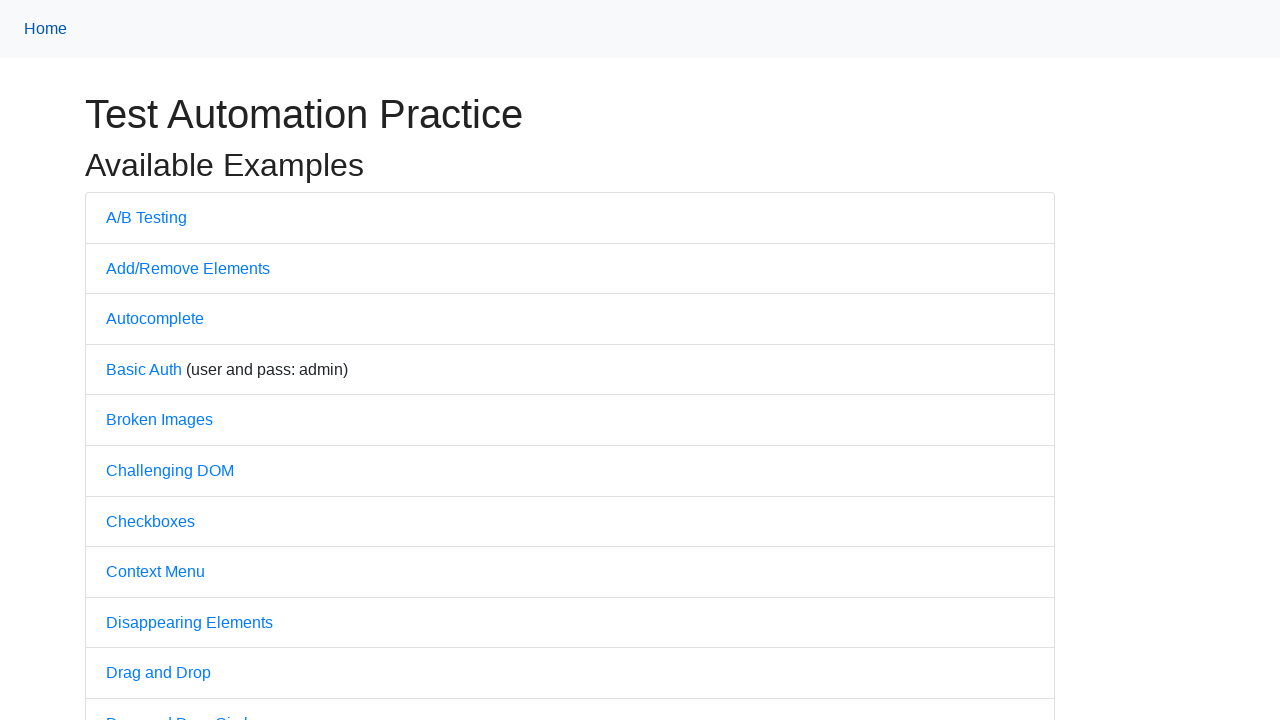

Verified page title is 'Practice'
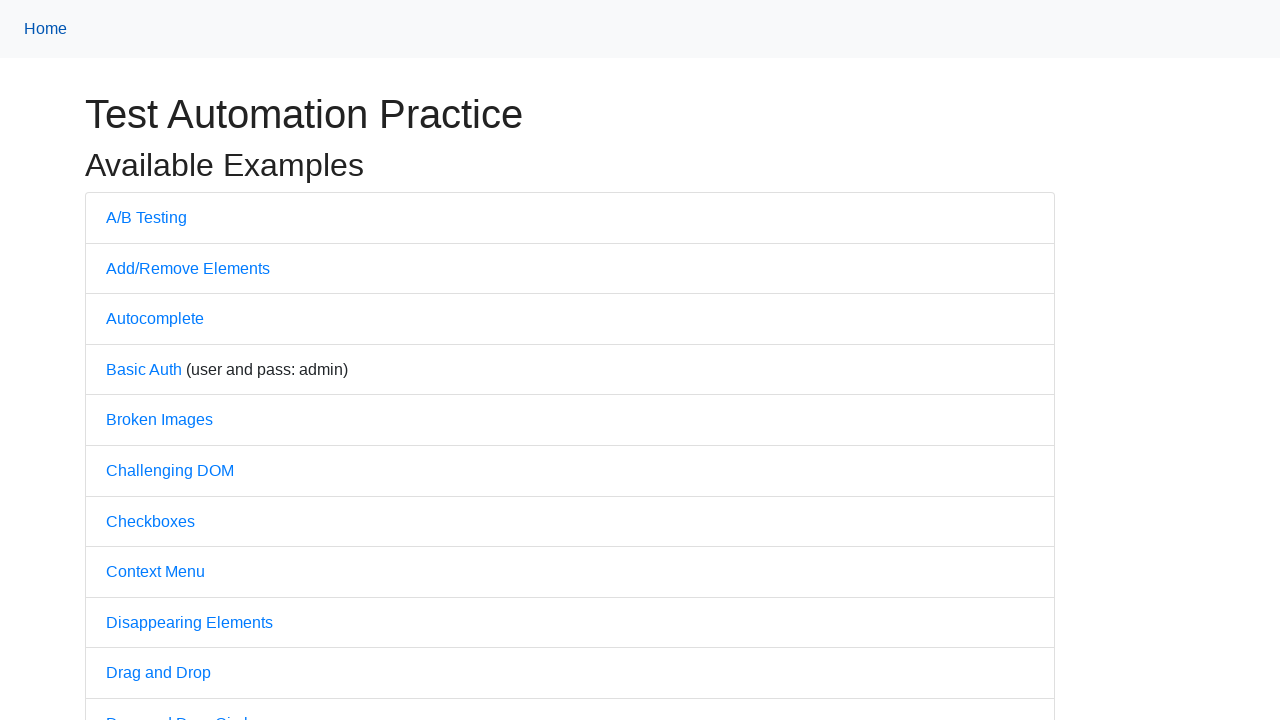

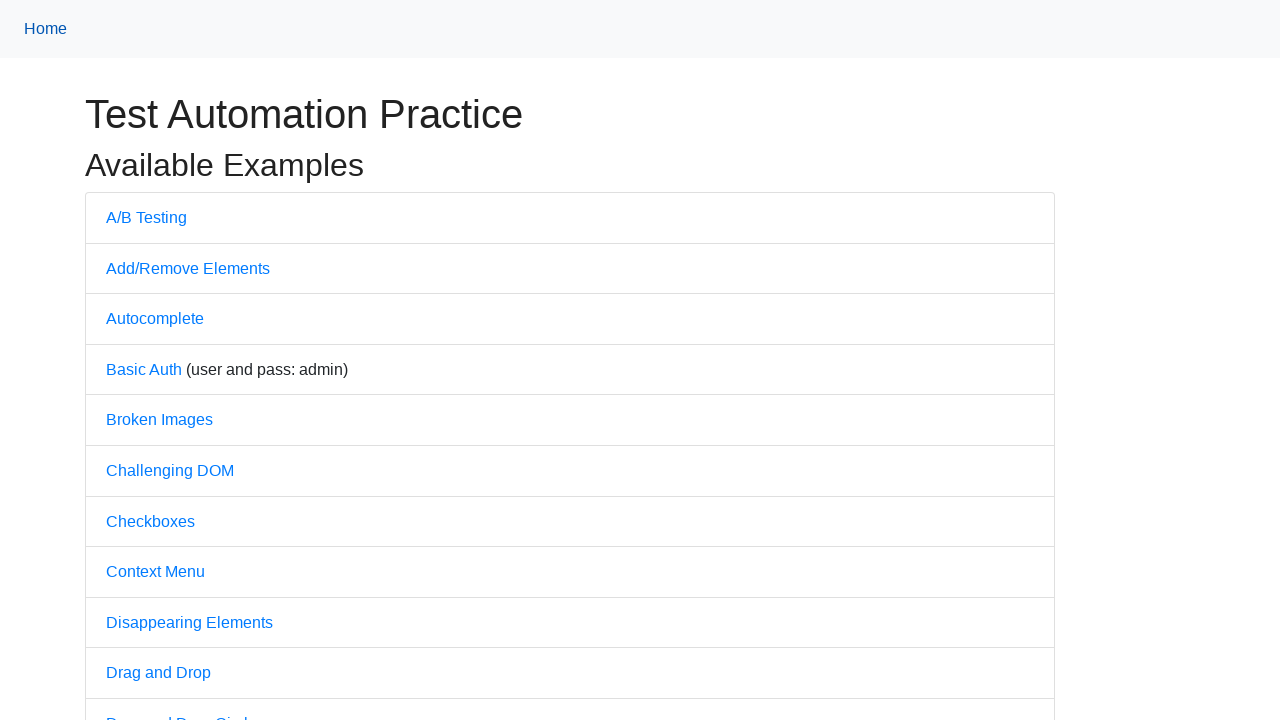